Navigates to the User Inyerface game page, a UI/UX challenge website, and waits for the page to load.

Starting URL: https://userinyerface.com/game.html

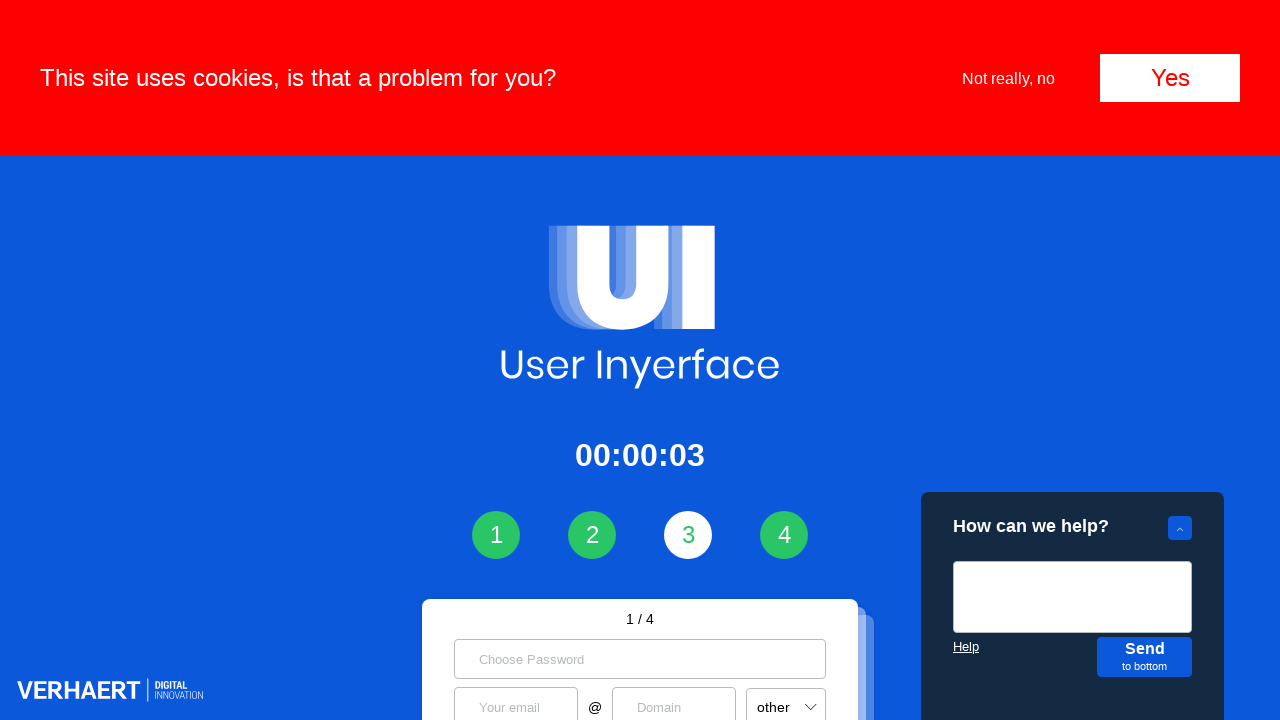

Navigated to User Inyerface game page
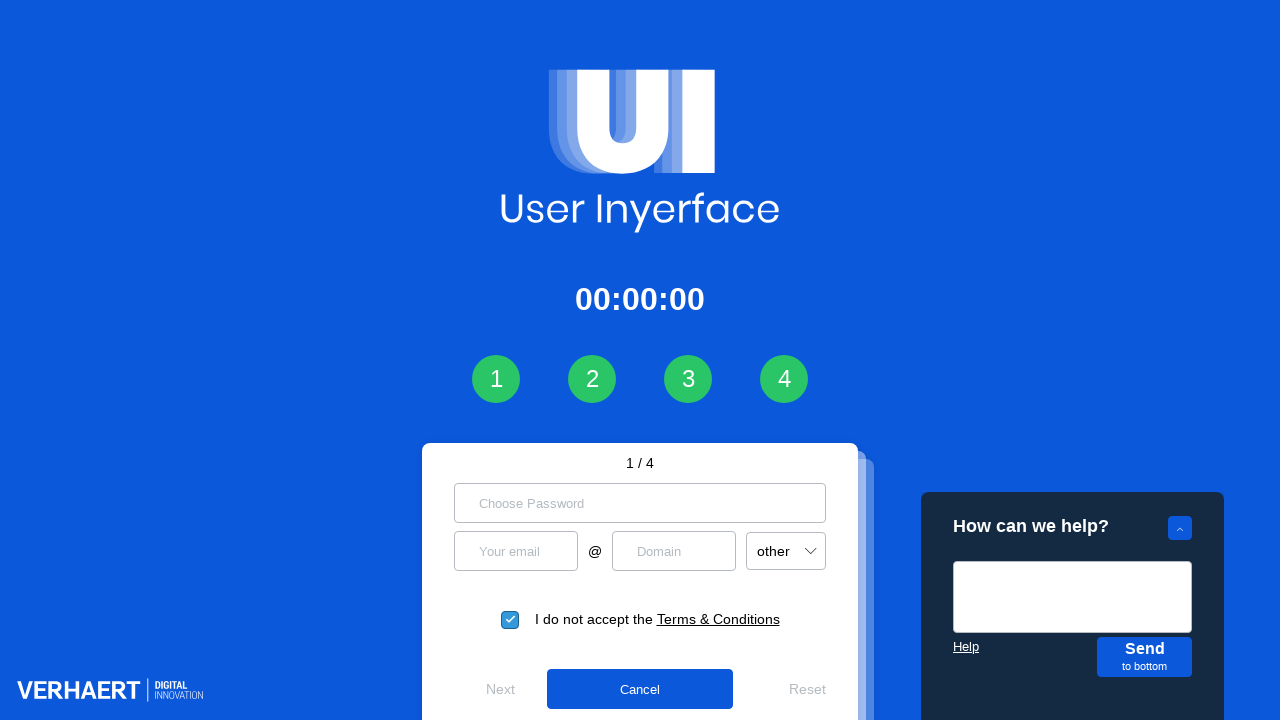

Page DOM content loaded
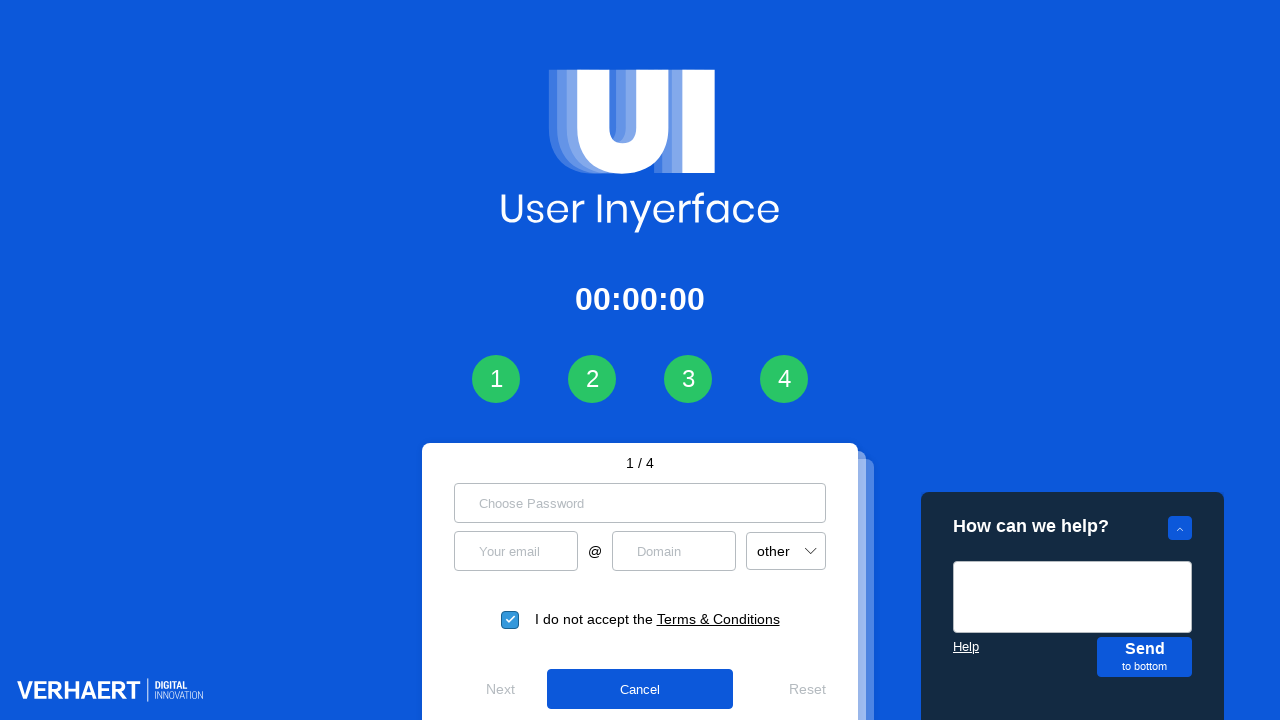

Page body element is visible
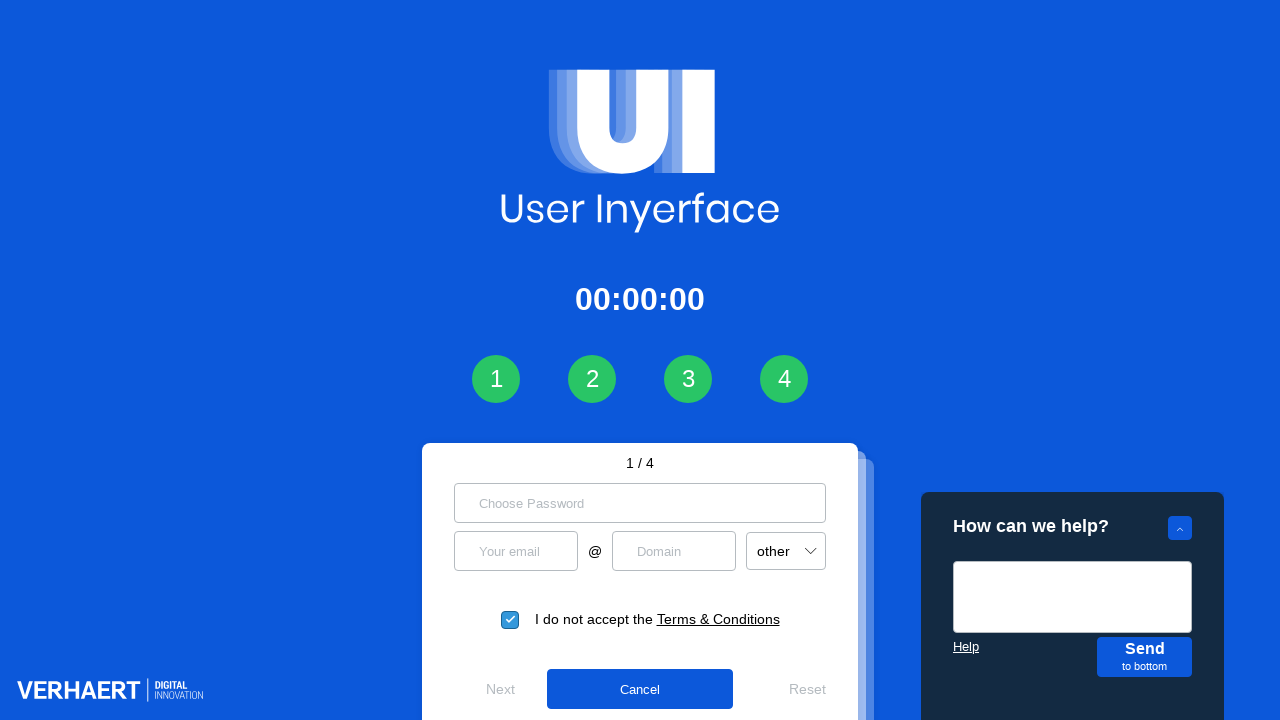

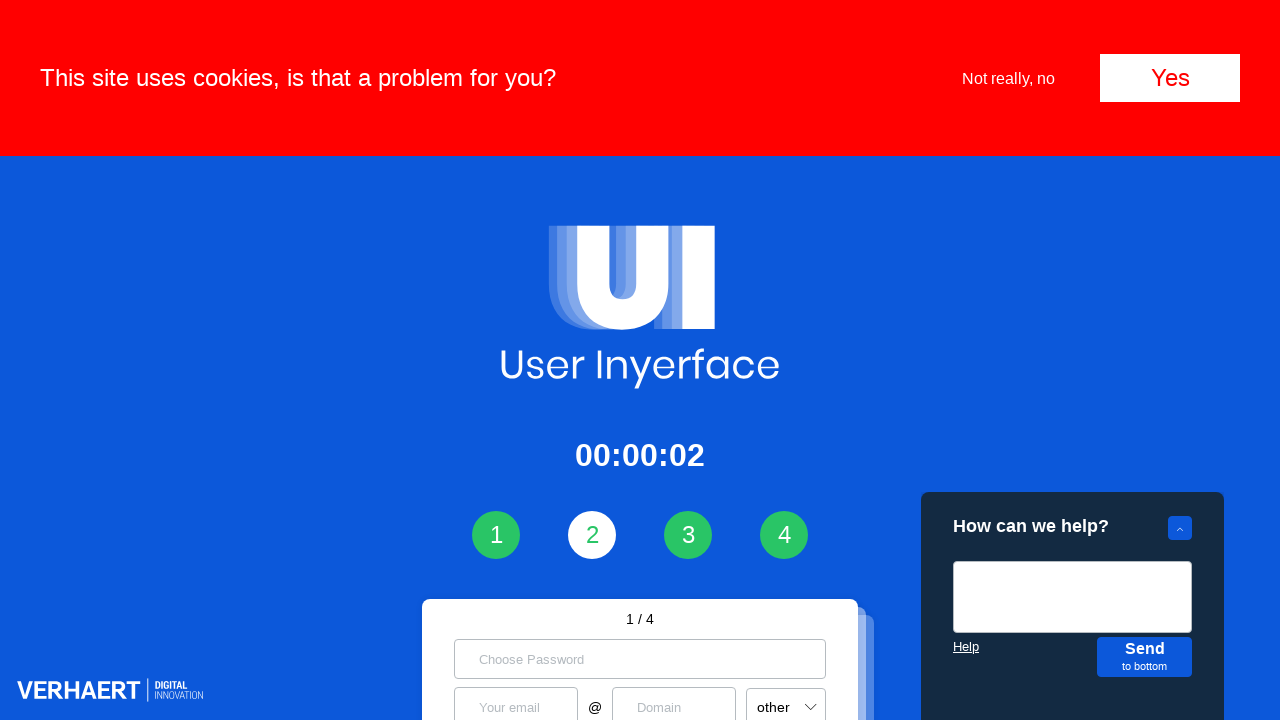